Navigates to W3Schools HTML tutorial page, scrolls to a specific menu item in the left sidebar navigation, and clicks on it to navigate to that section.

Starting URL: https://www.w3schools.com/html/

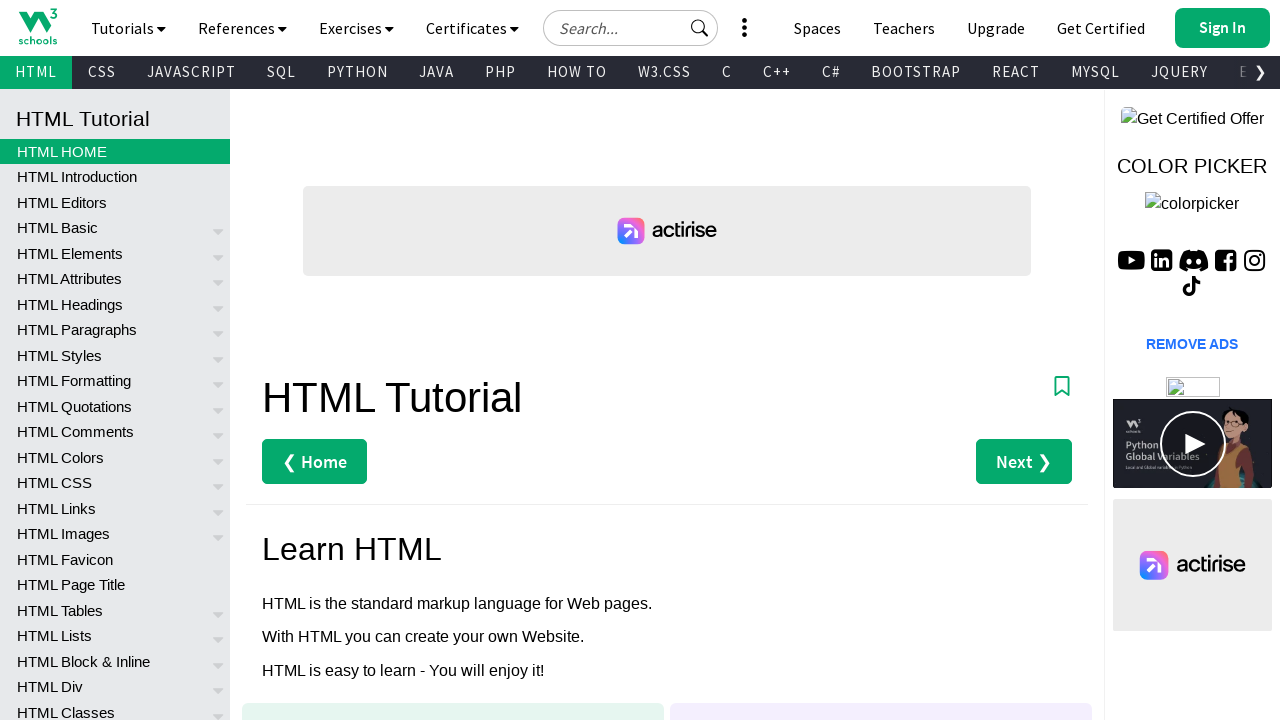

Left menu loaded successfully
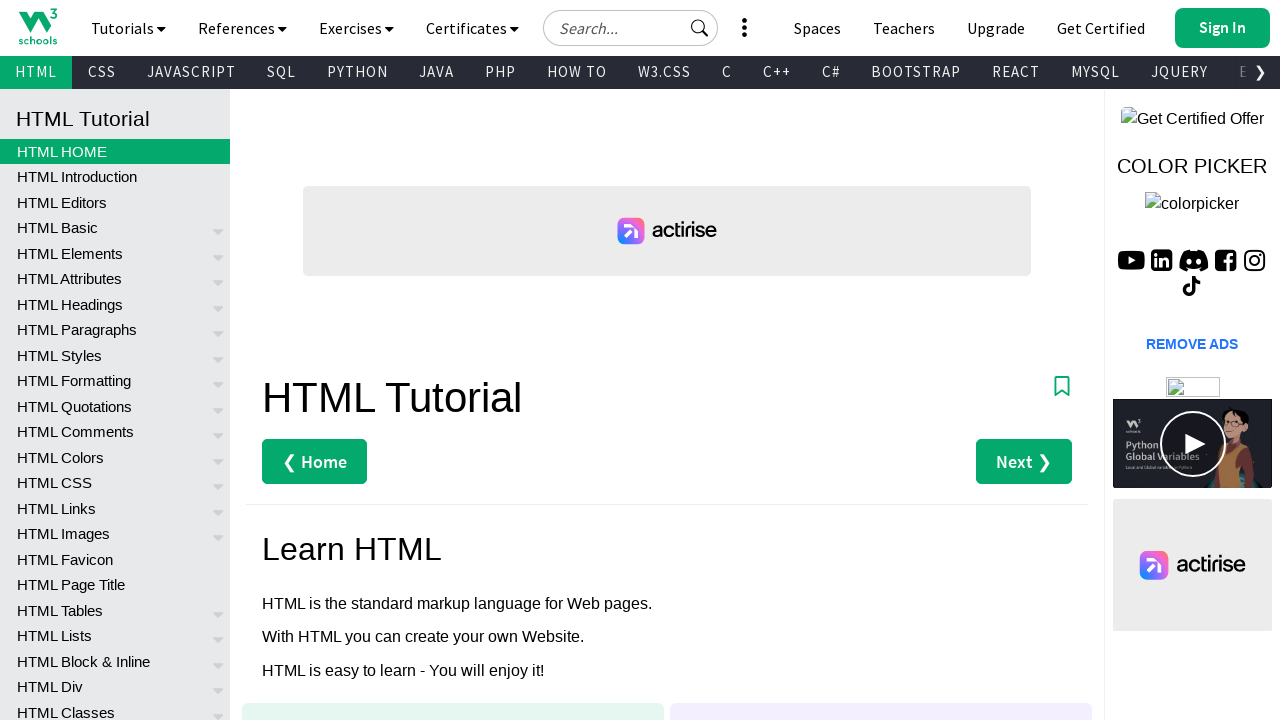

Located the 62nd menu item in left sidebar
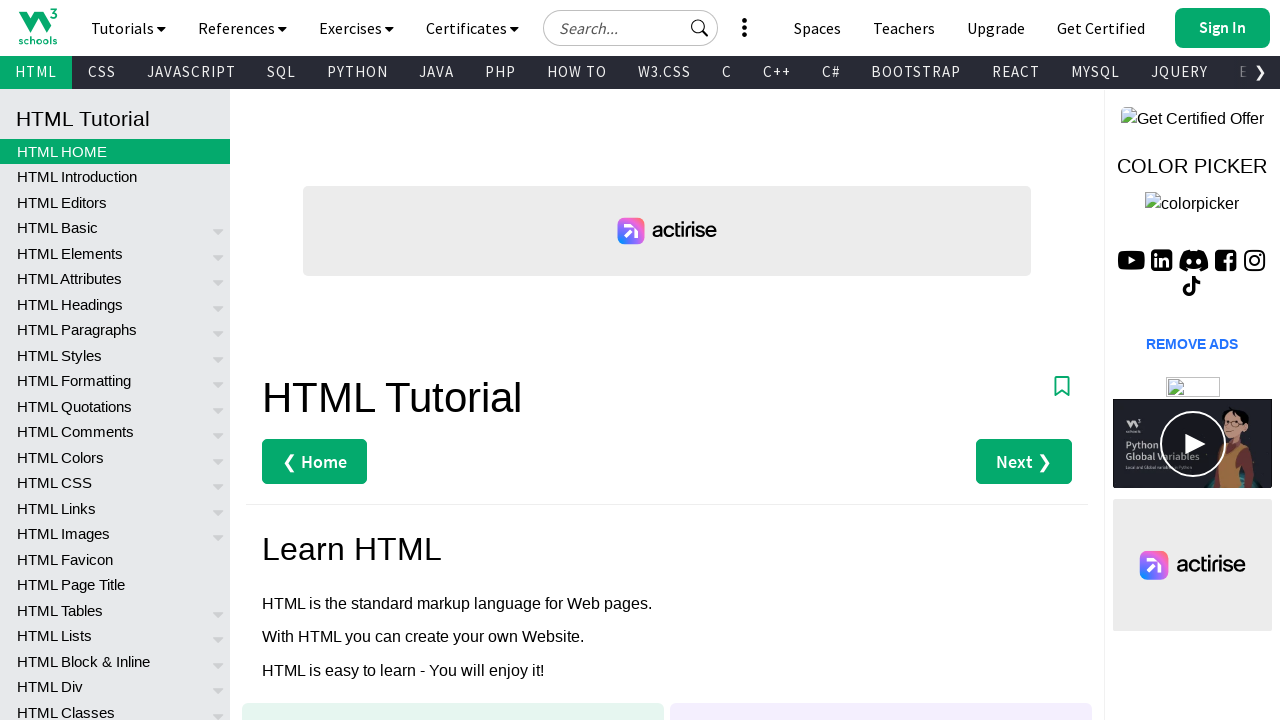

Scrolled menu item into view
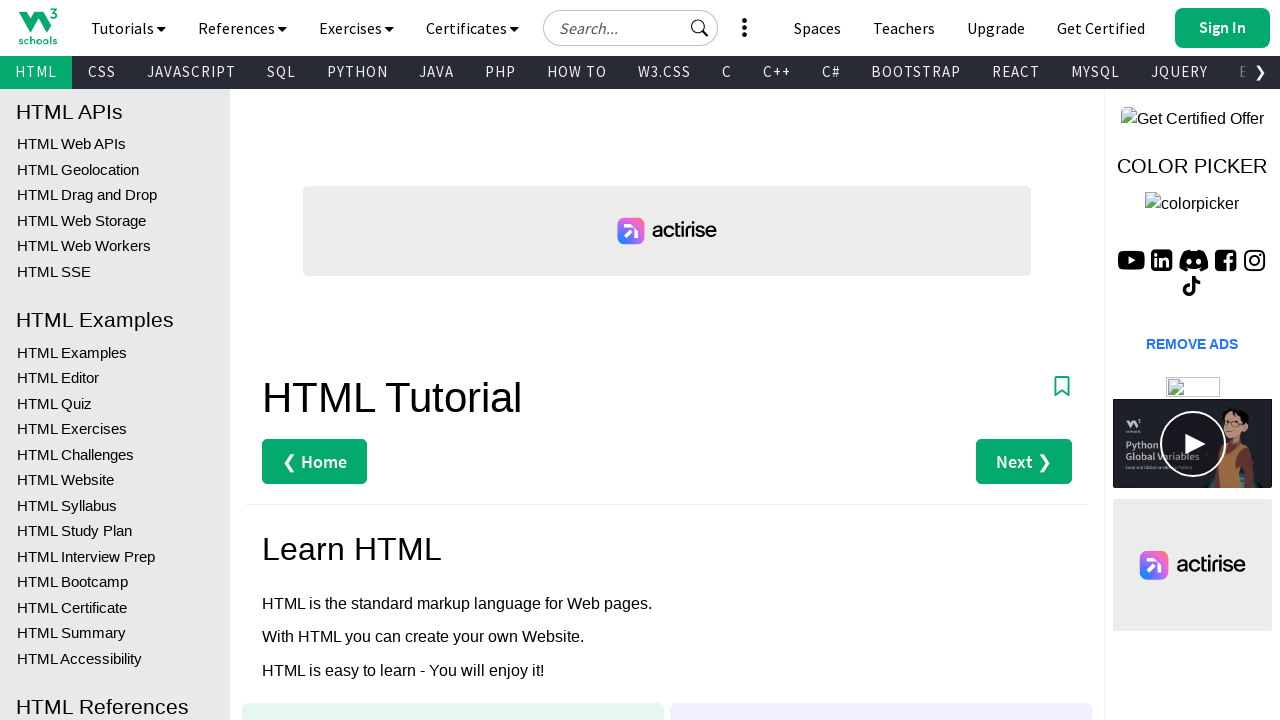

Clicked on the menu item to navigate to that section at (115, 403) on xpath=//*[@id="leftmenuinnerinner"]/a[62]
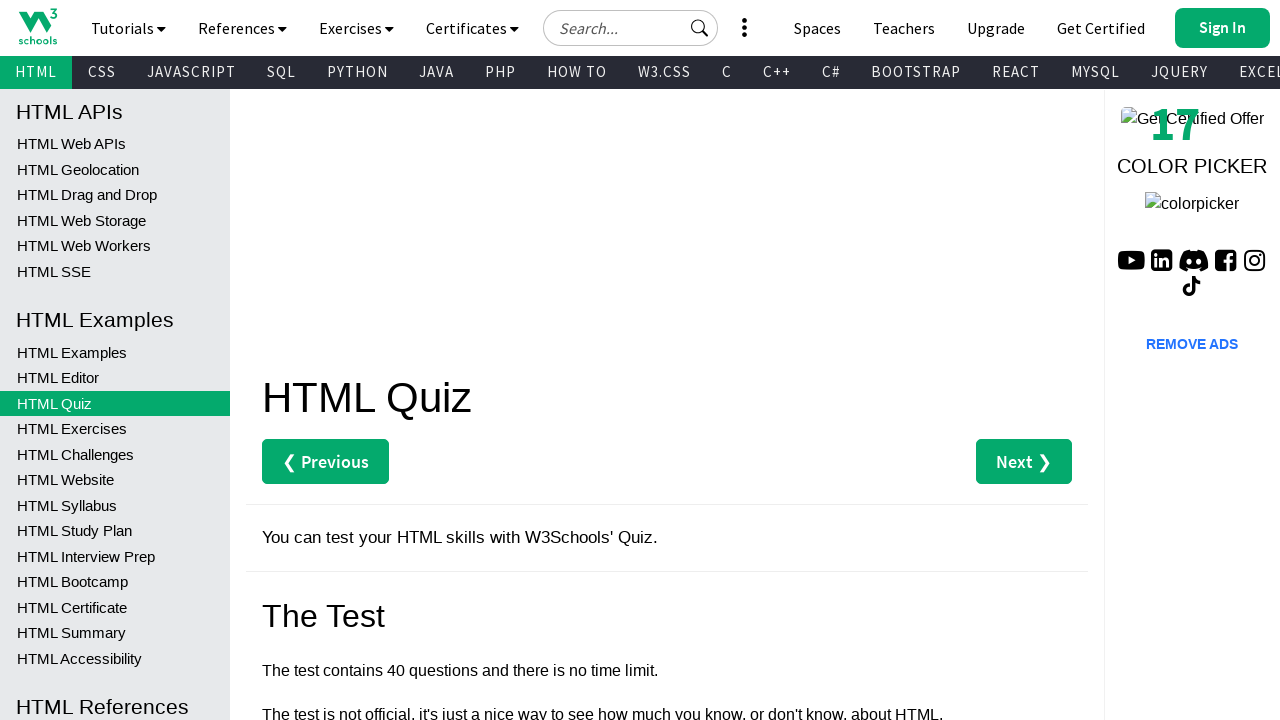

Page navigation completed and network idle
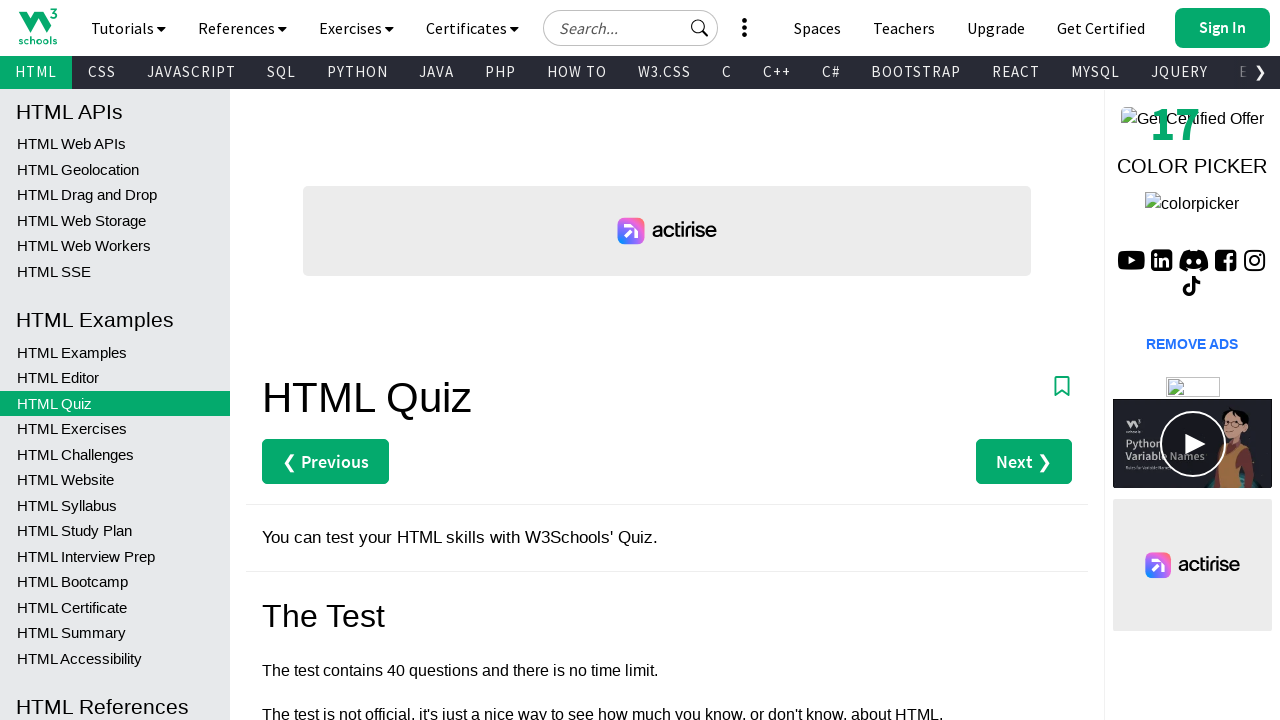

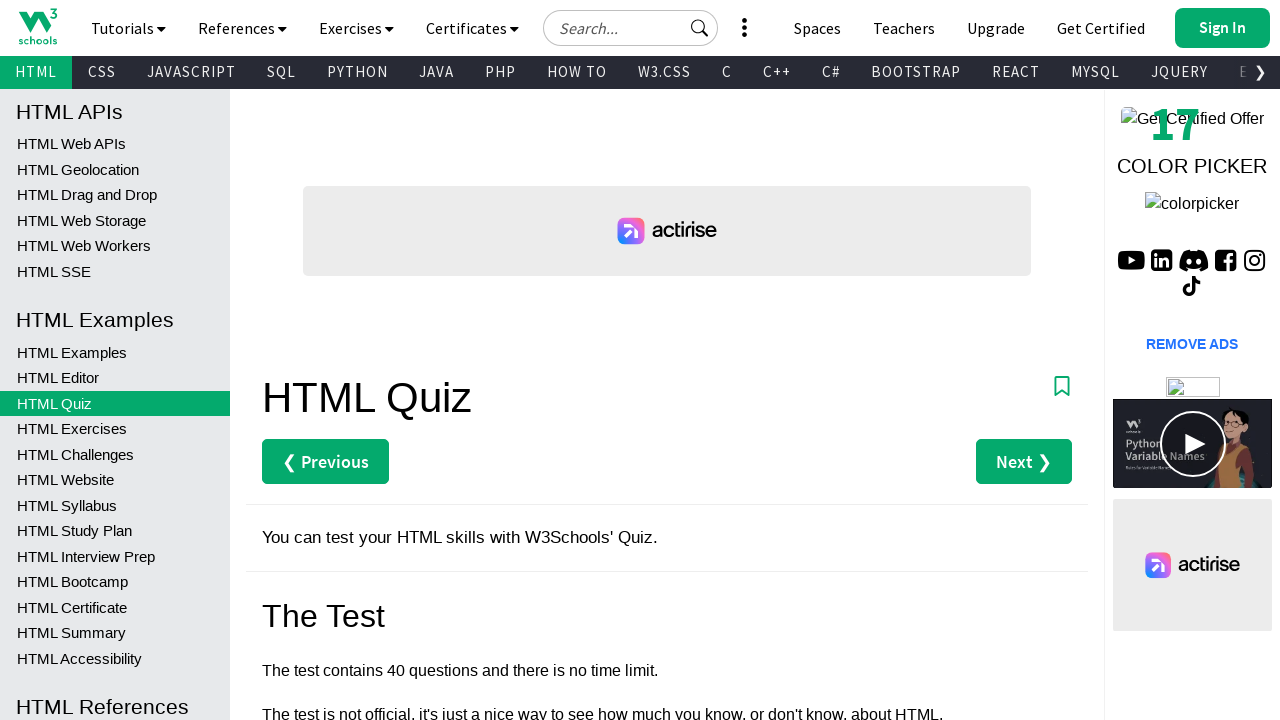